Tests JavaScript confirm dialog by clicking the JS Confirm button, dismissing (clicking Cancel) the confirm dialog, and verifying the result shows "You clicked: Cancel".

Starting URL: https://the-internet.herokuapp.com/javascript_alerts

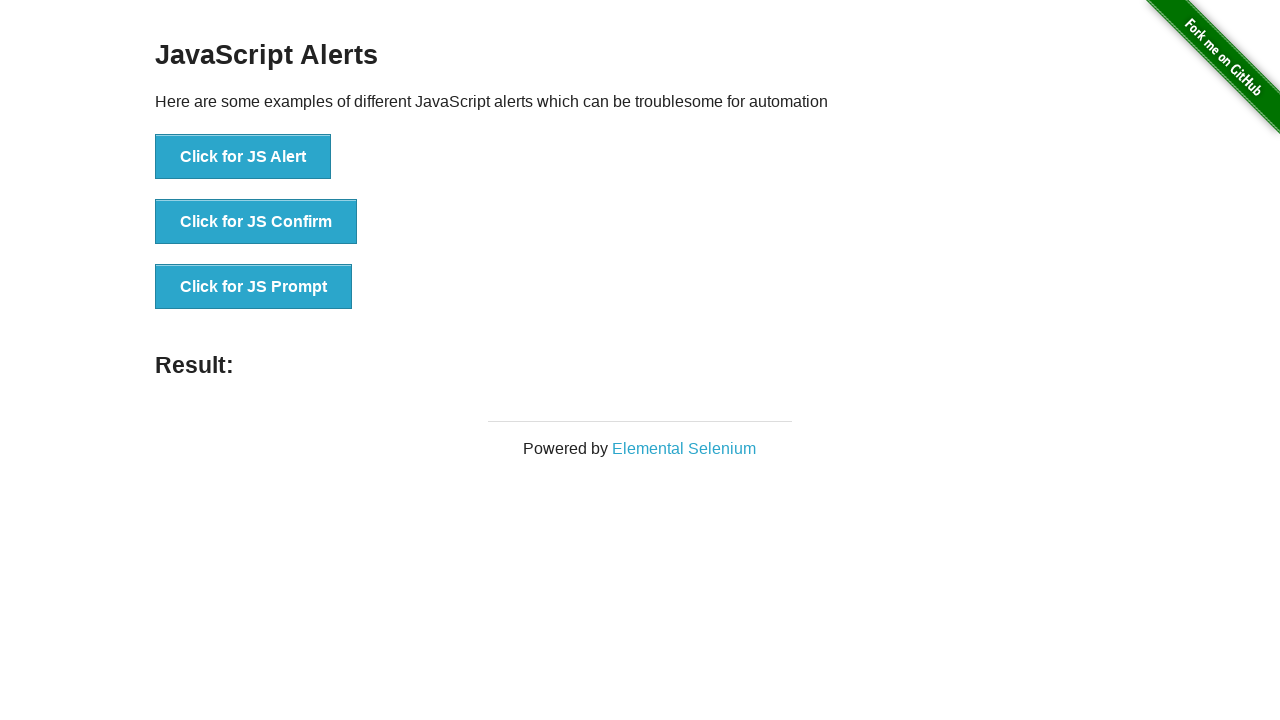

Set up dialog handler to dismiss the confirm dialog
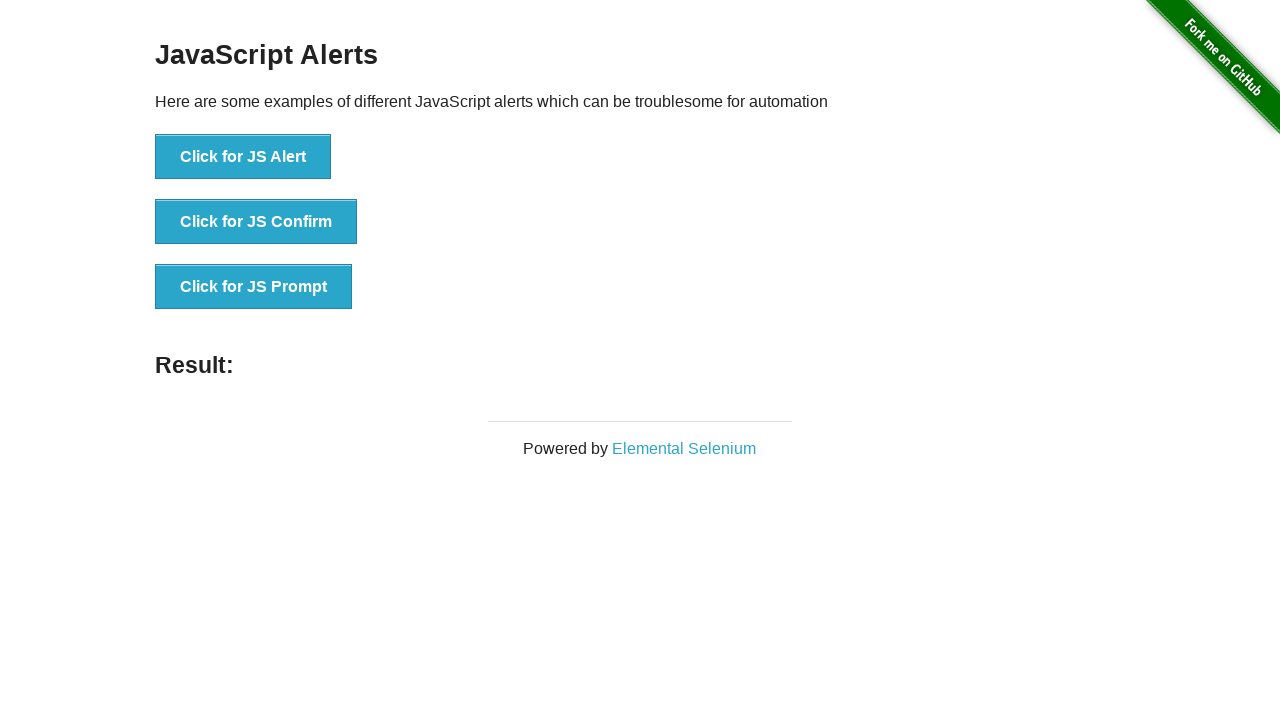

Clicked the JS Confirm button at (256, 222) on button[onclick='jsConfirm()']
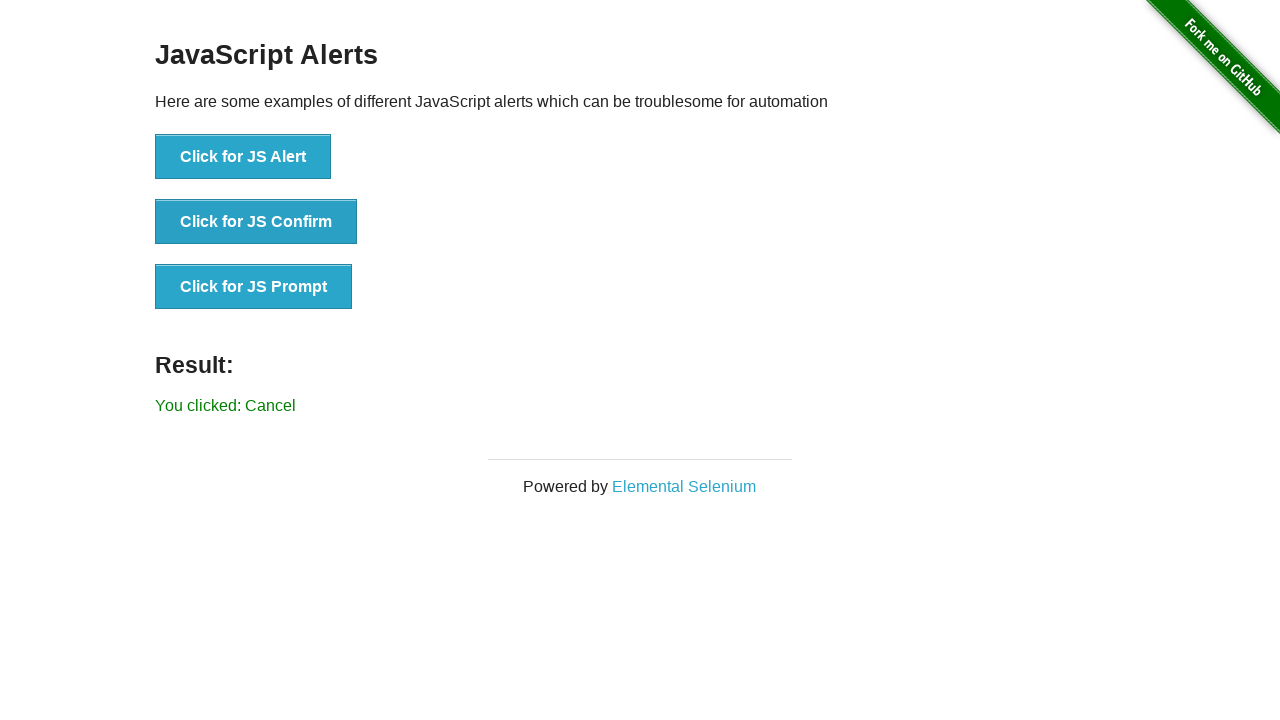

Waited for result element to appear
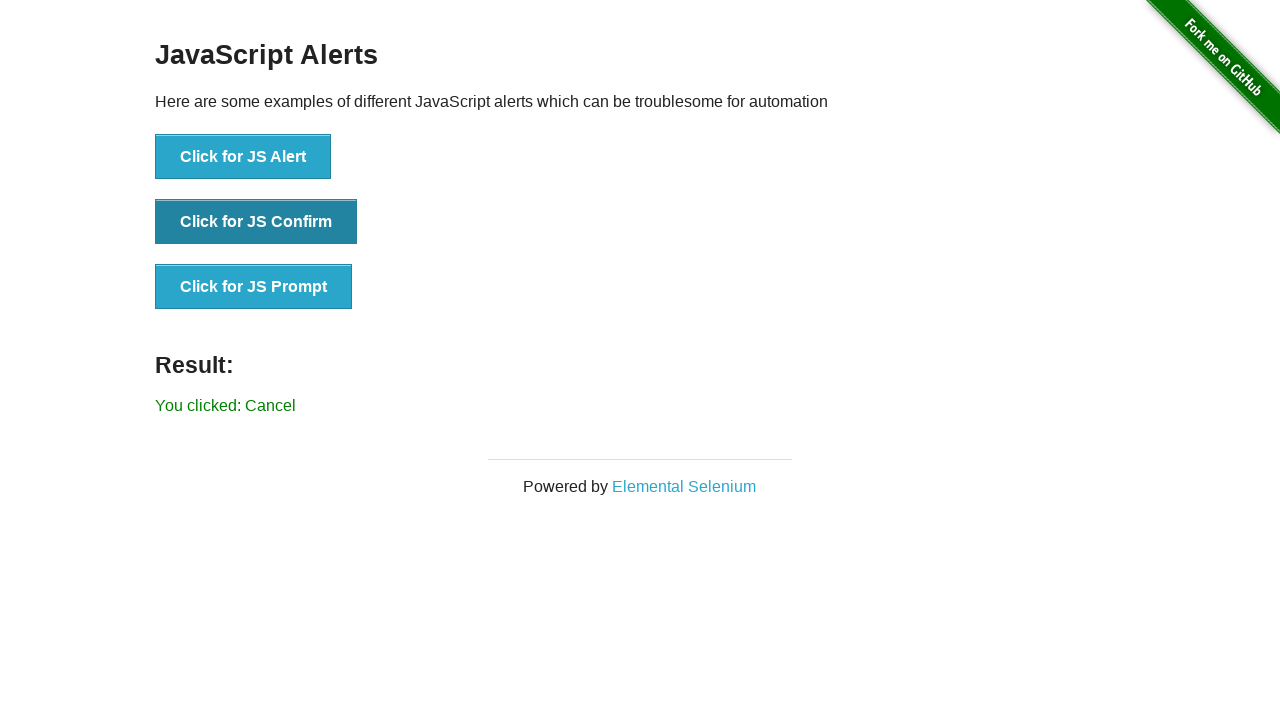

Retrieved result text content
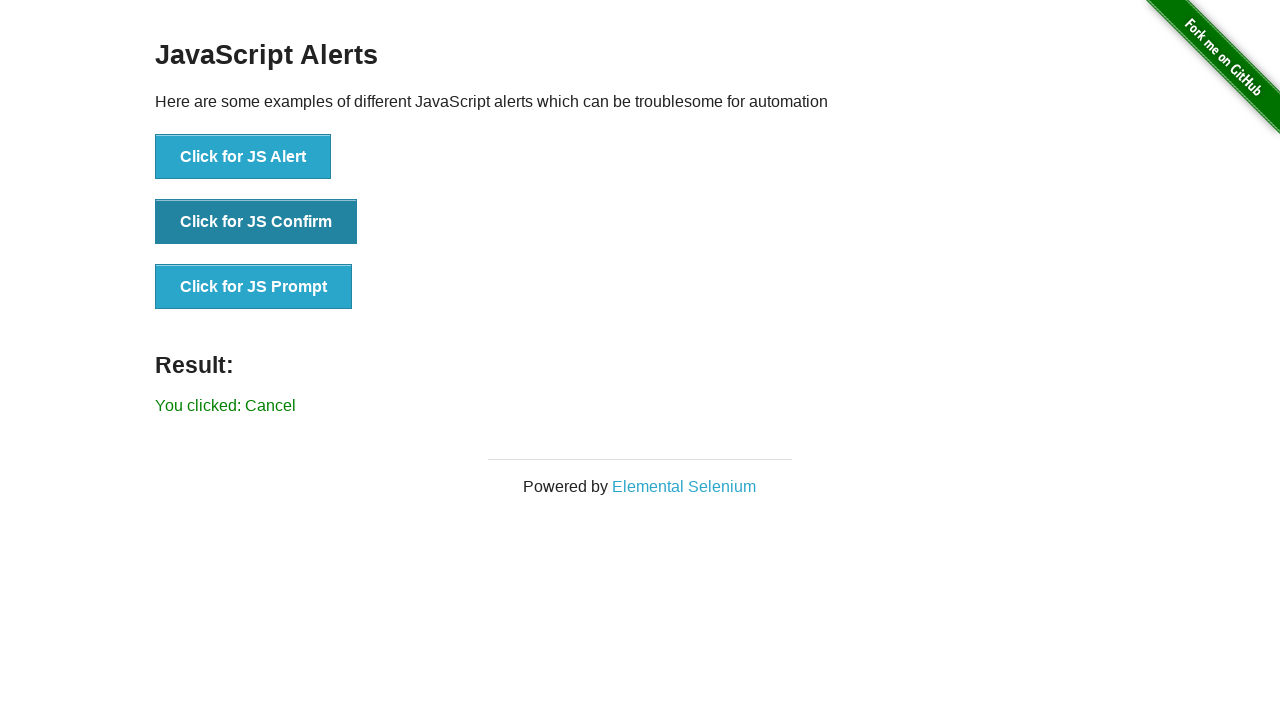

Verified result shows 'You clicked: Cancel'
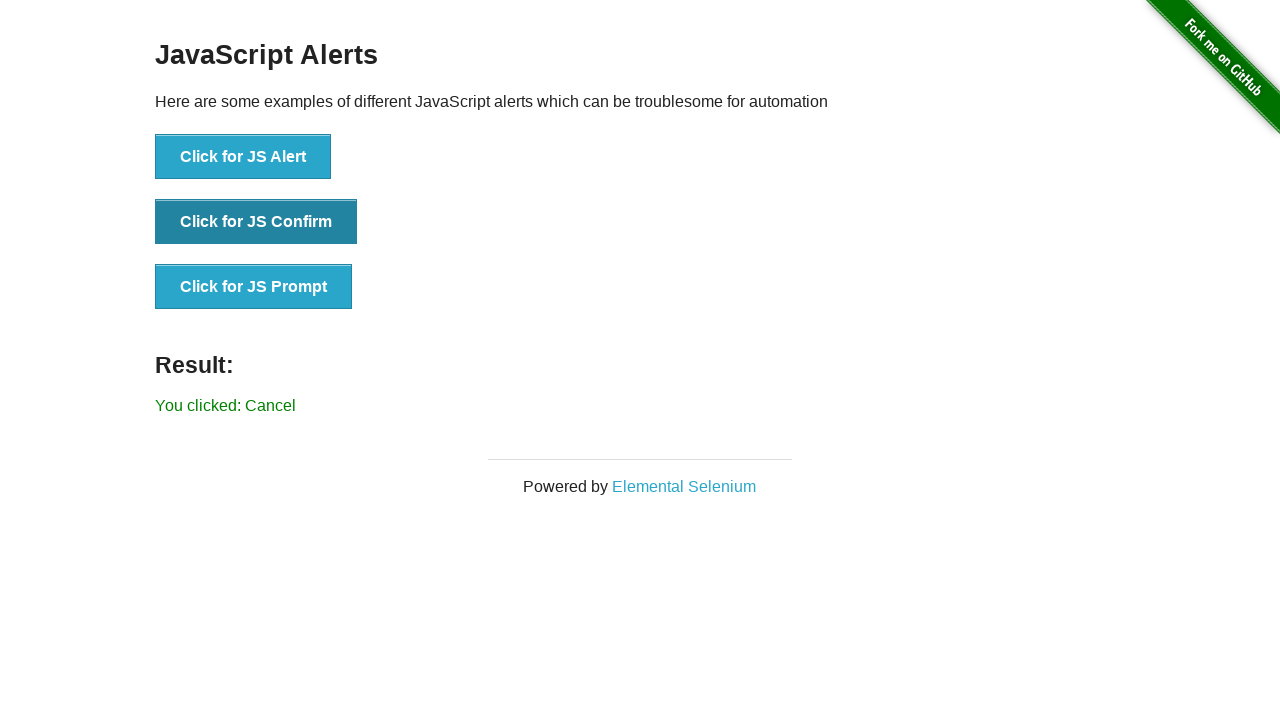

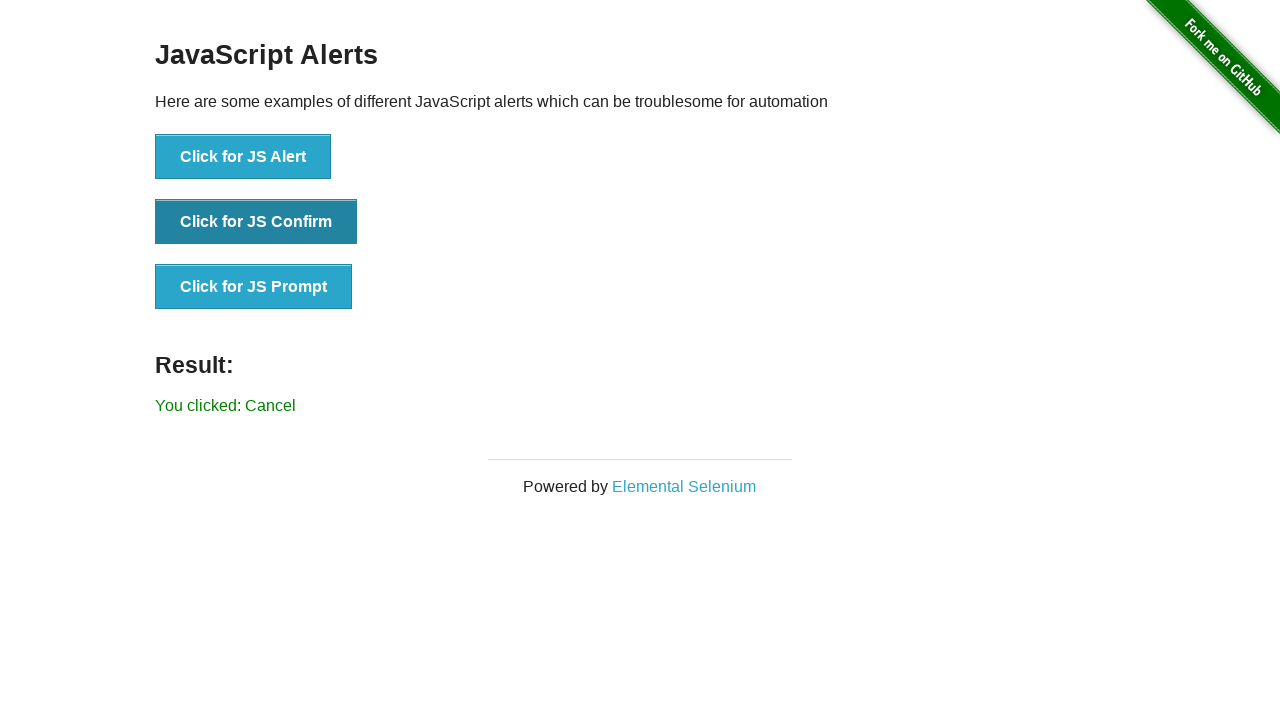